Navigates to Browse Languages menu and verifies the table has headers: Language, Author, Date, Comments, Rate

Starting URL: http://www.99-bottles-of-beer.net/

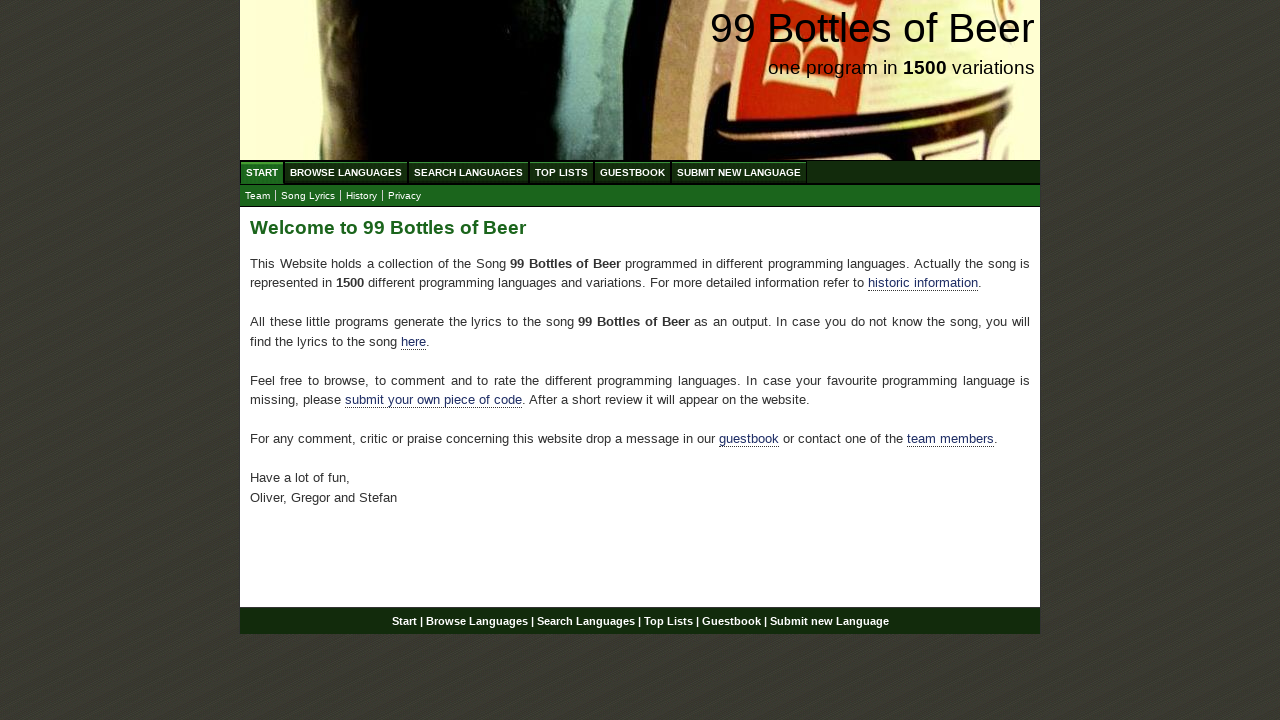

Navigated to 99 Bottles of Beer website homepage
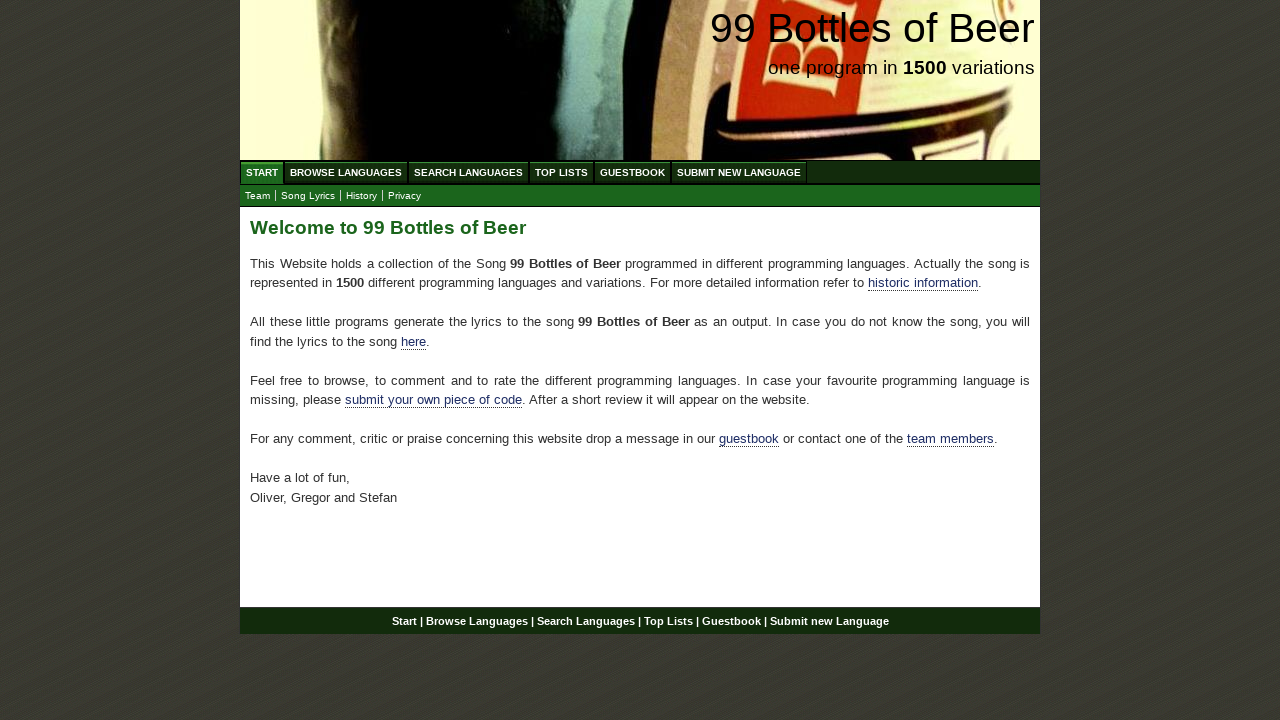

Clicked on Browse Languages menu at (346, 172) on xpath=//li/a[@href='/abc.html']
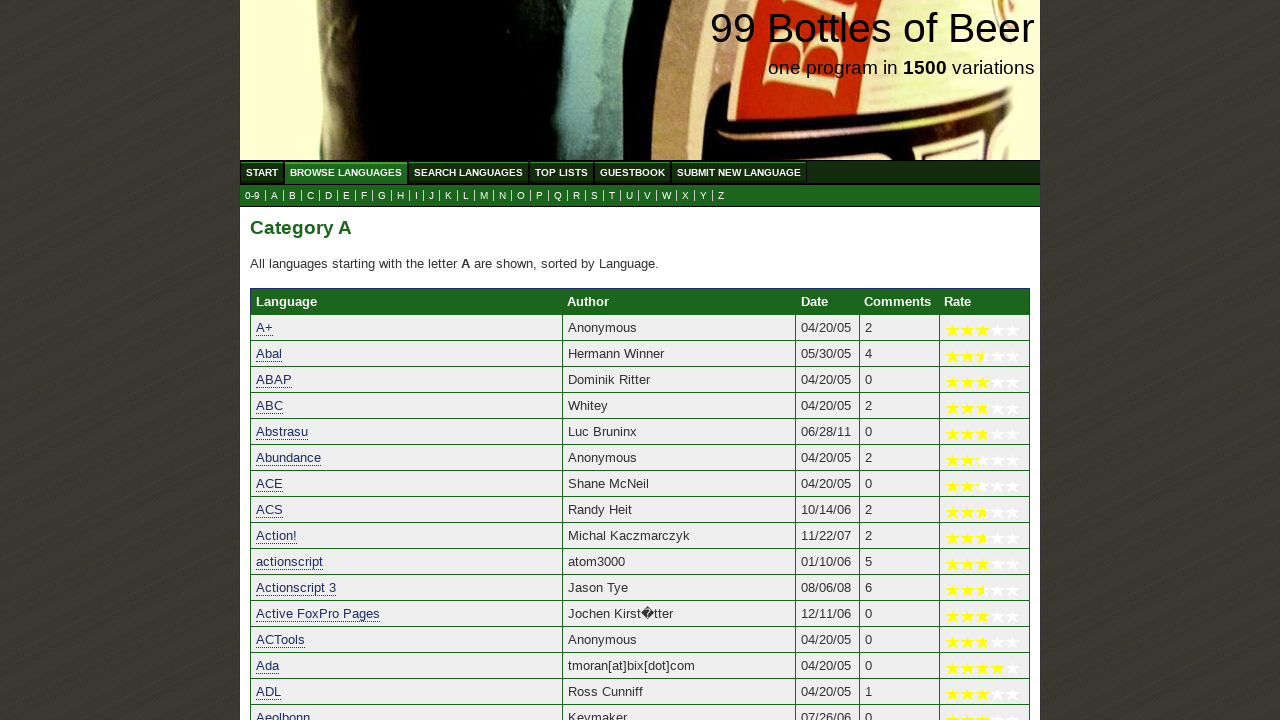

Verified table header 'Language' is present
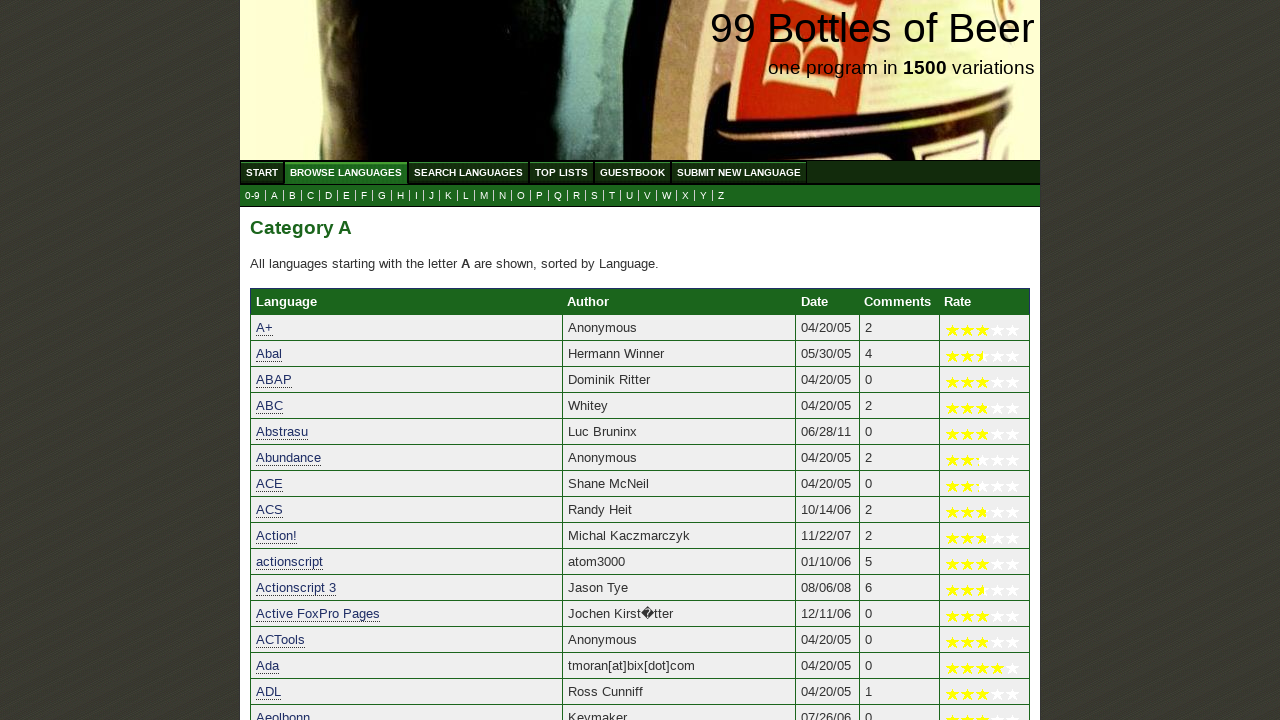

Verified table header 'Author' is present
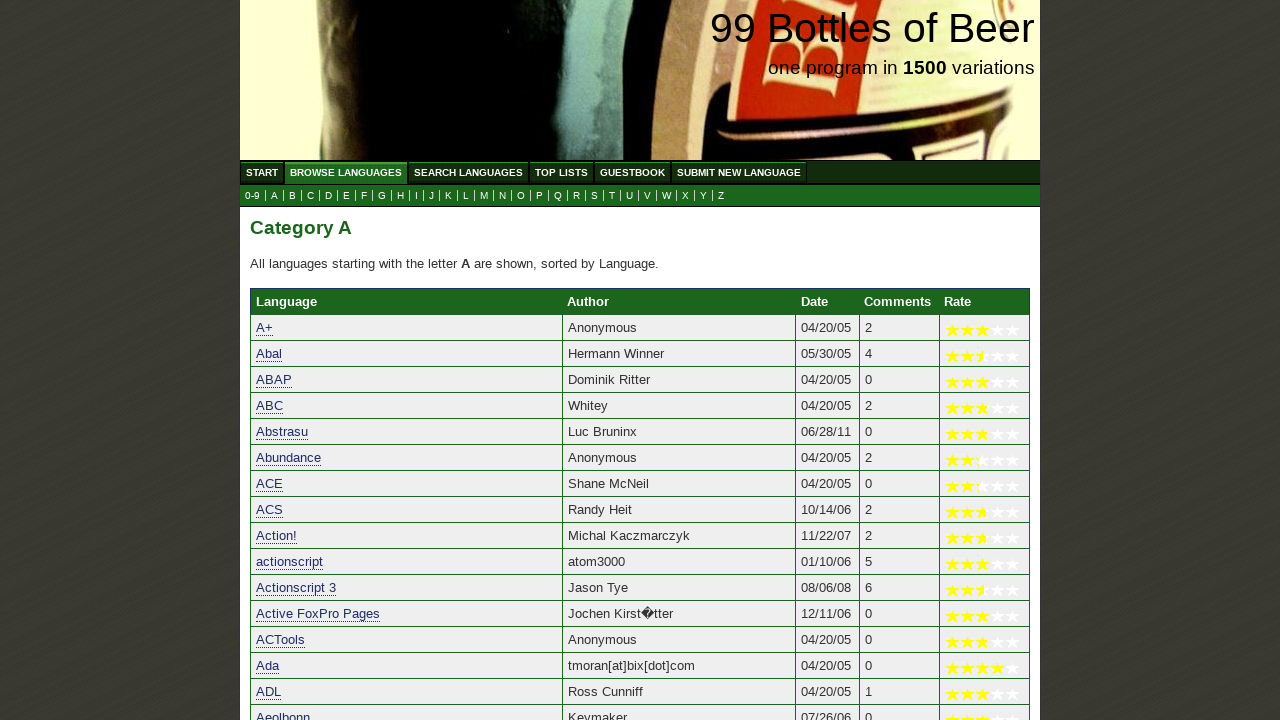

Verified table header 'Date' is present
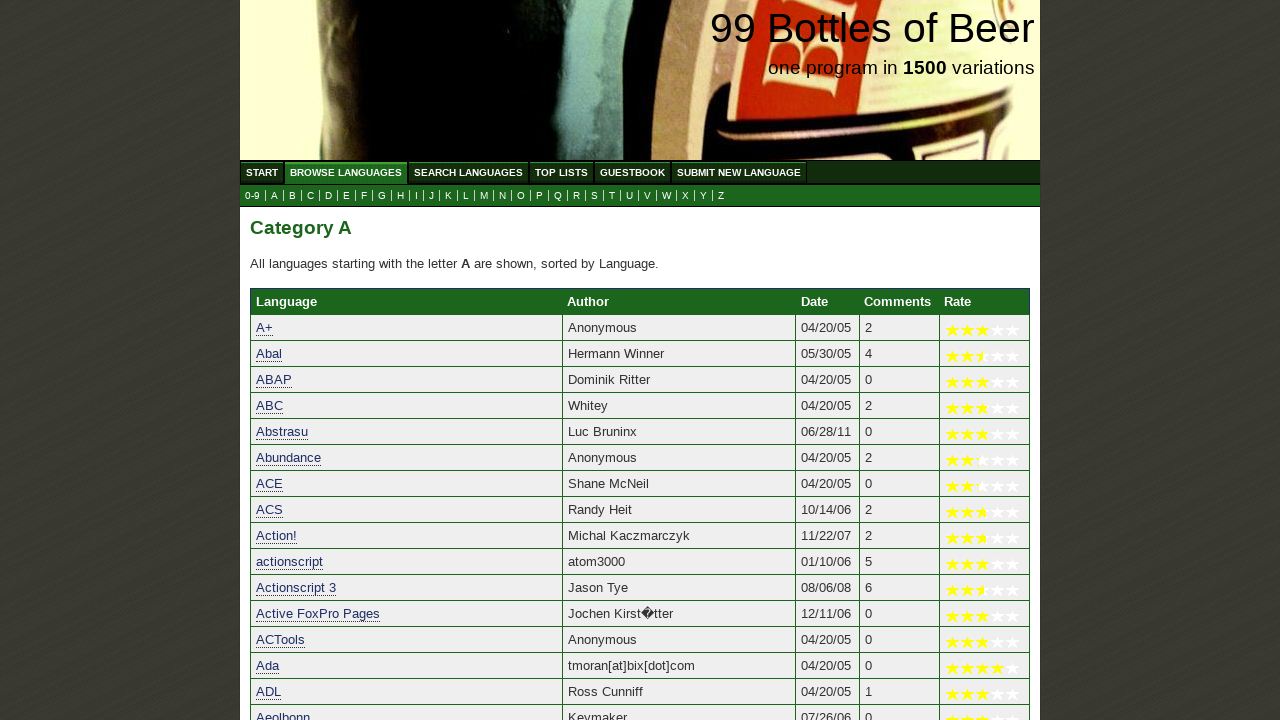

Verified table header 'Comments' is present
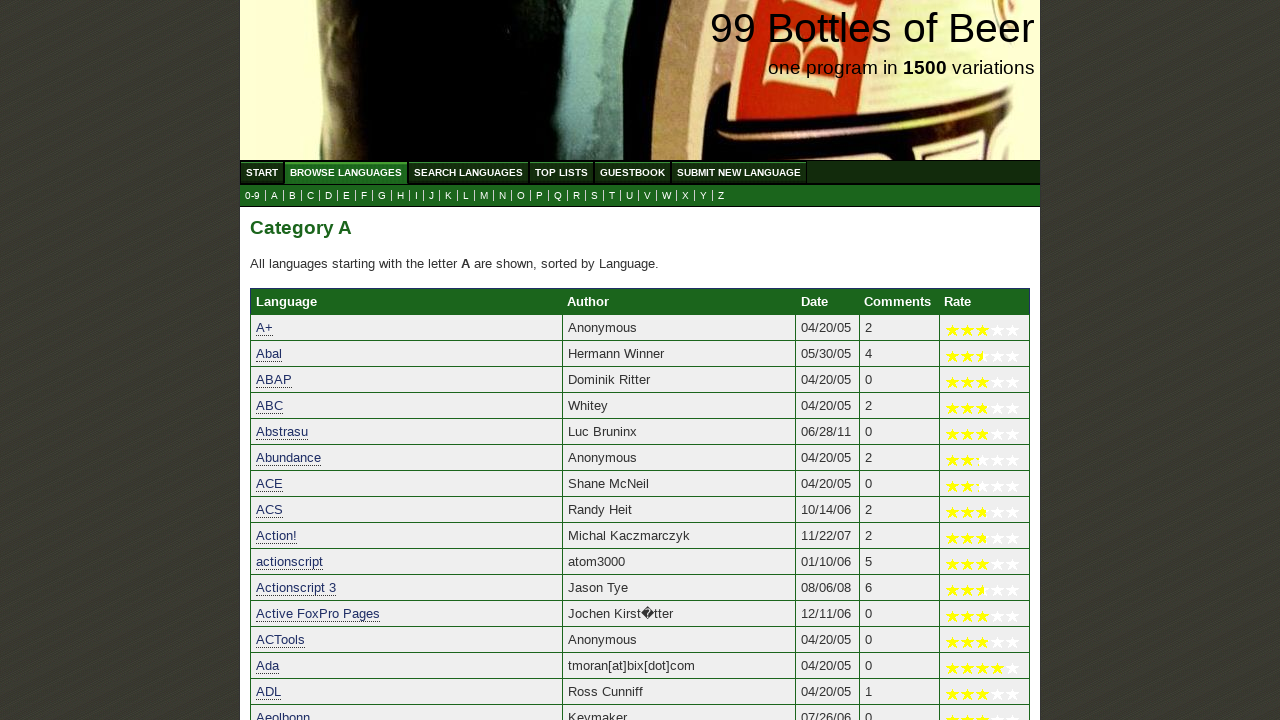

Verified table header 'Rate' is present
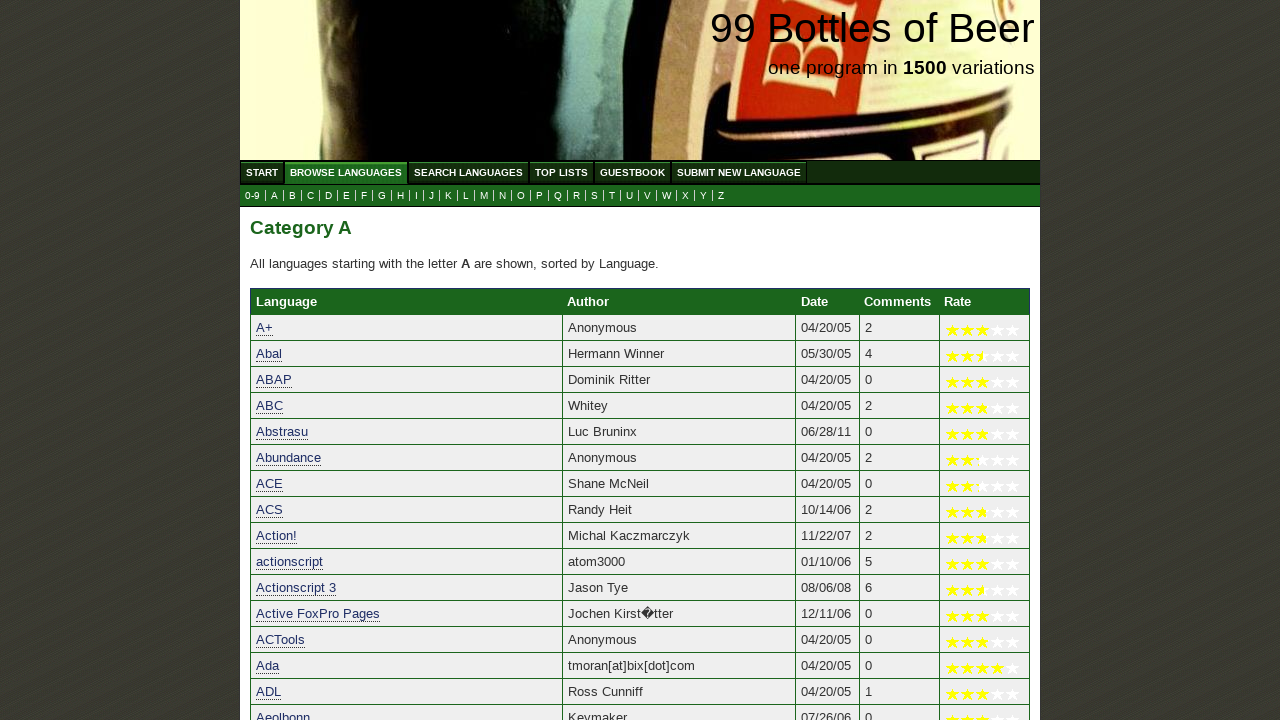

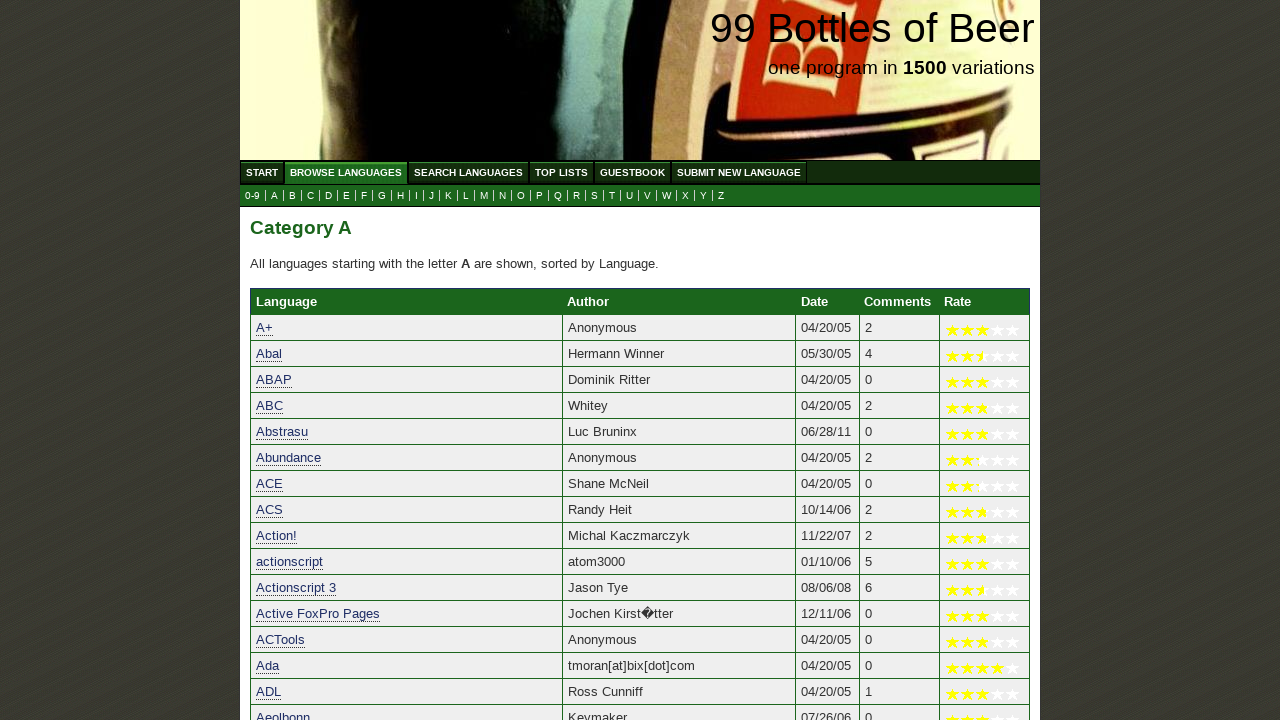